Tests checkbox interaction on W3Schools Try It editor by switching to the result iframe and clicking a checkbox to toggle its selected state.

Starting URL: https://www.w3schools.com/tags/tryit.asp?filename=tryhtml5_input_type_checkbox

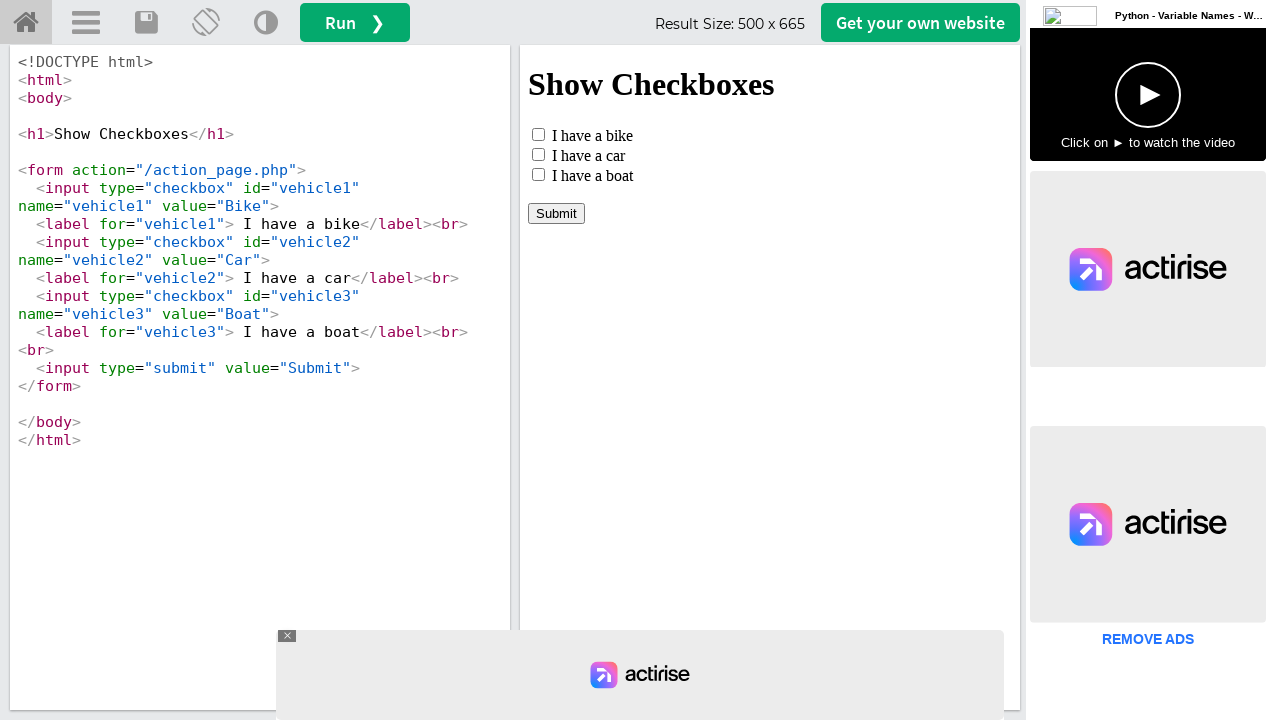

Located the result iframe (#iframeResult)
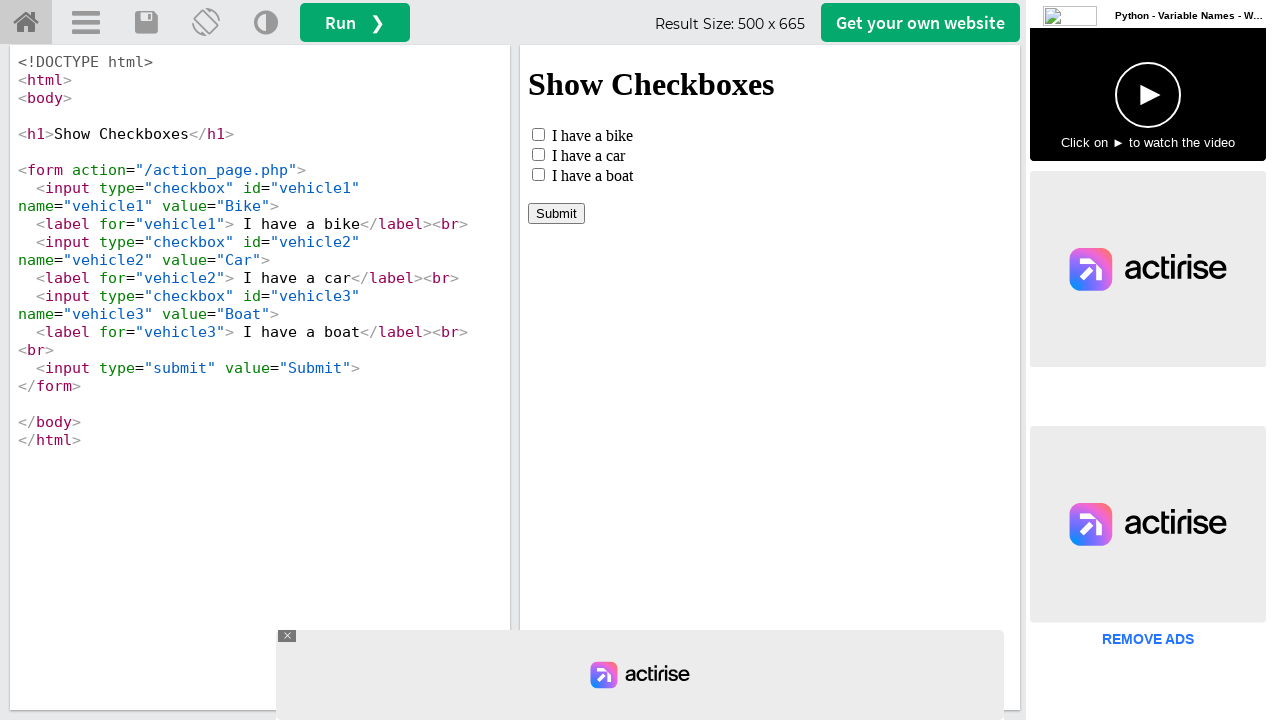

Located checkbox with name 'vehicle1' in the iframe
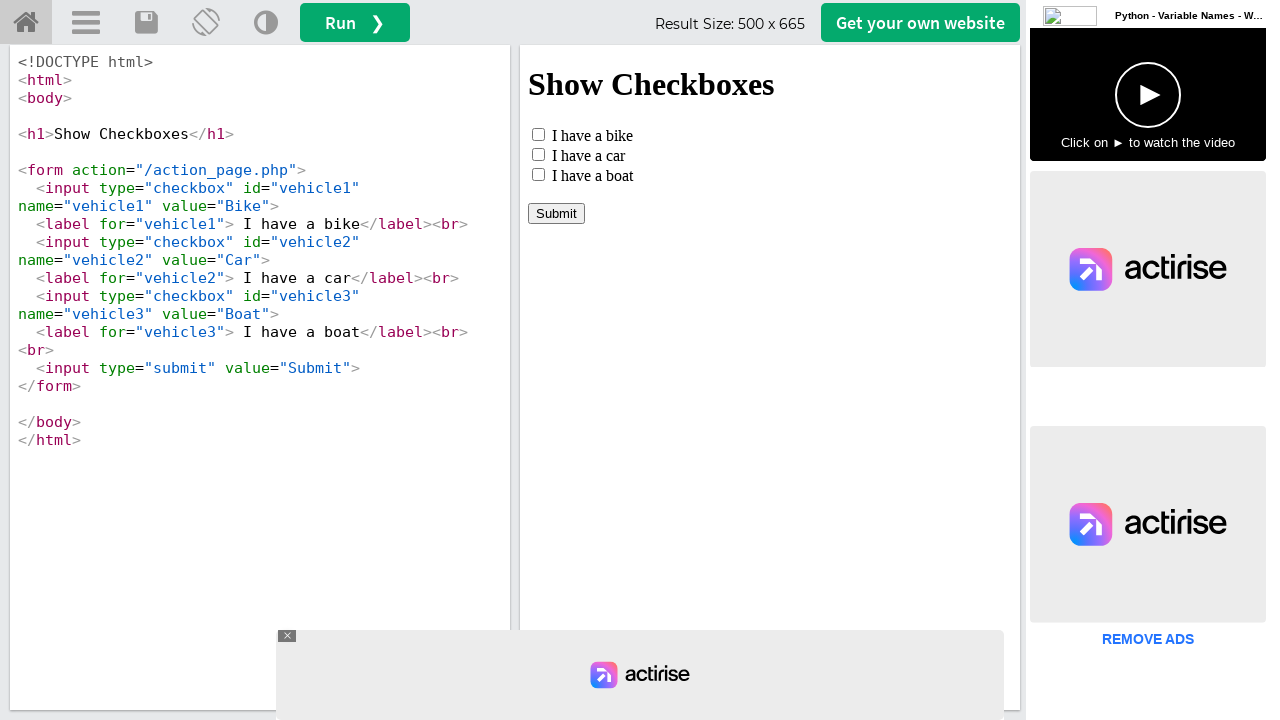

Clicked the checkbox to toggle its selected state at (538, 134) on #iframeResult >> internal:control=enter-frame >> input[name='vehicle1']
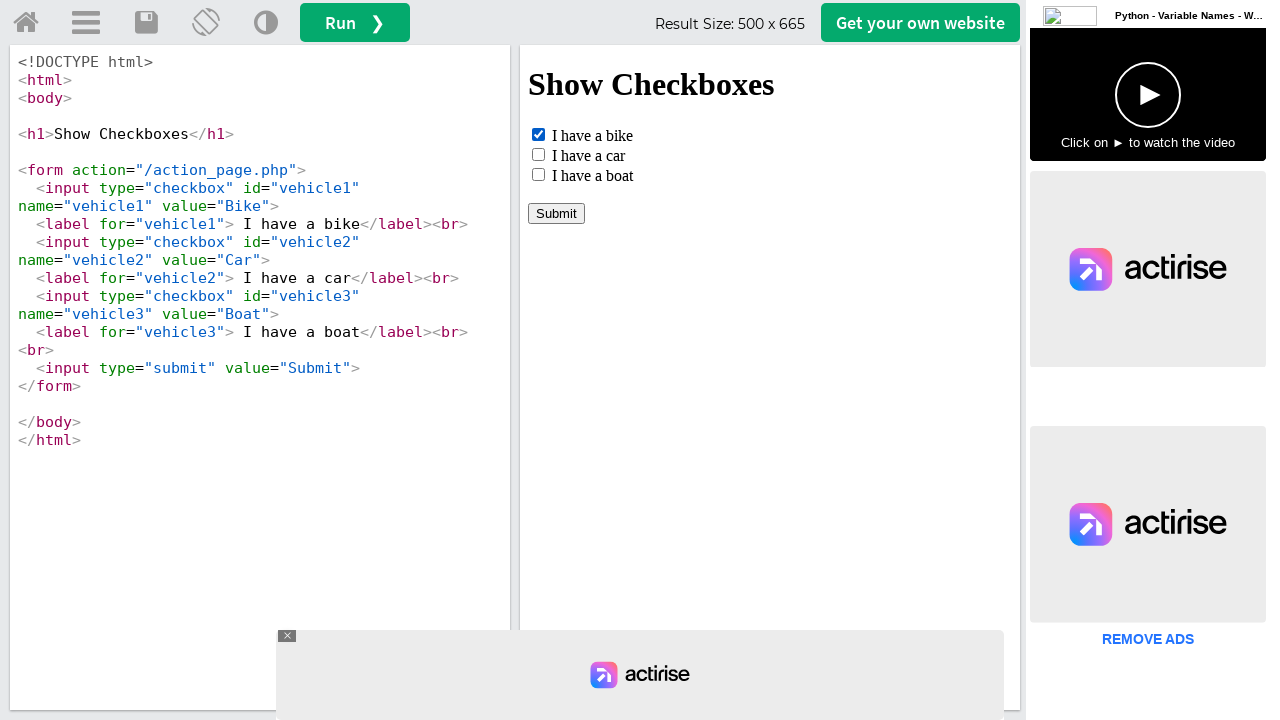

Waited 500ms for checkbox state change to be registered
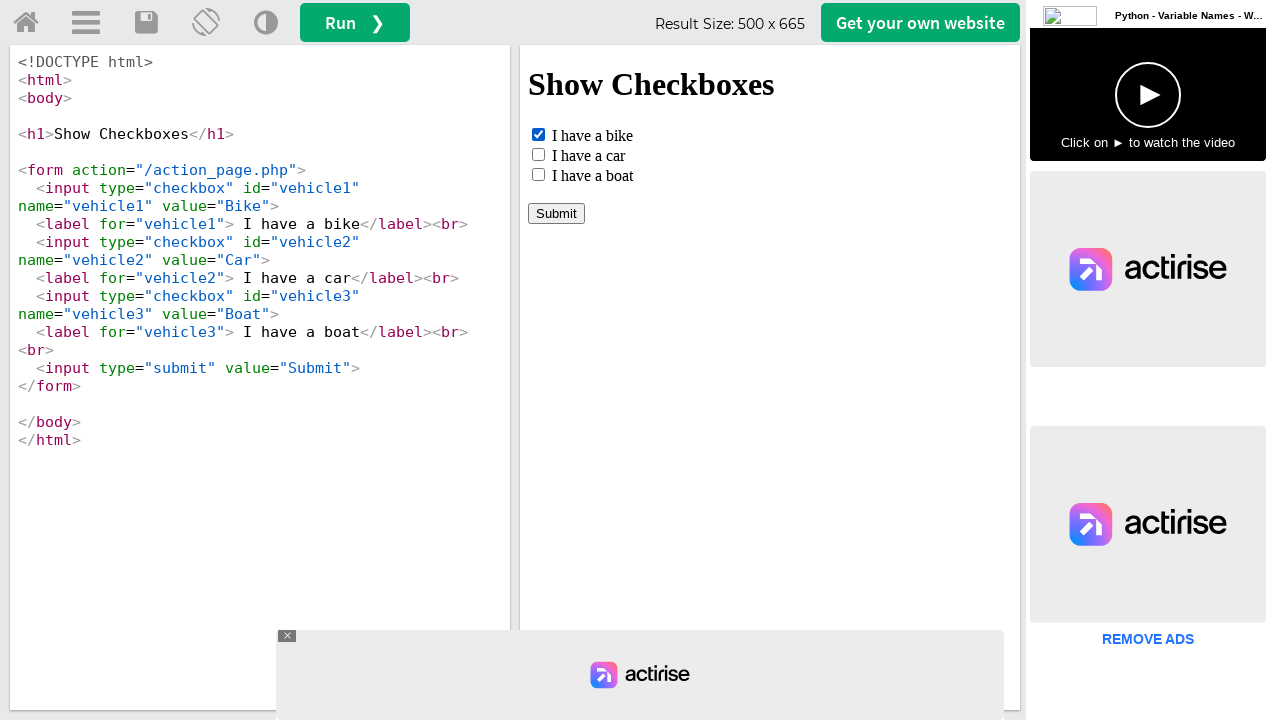

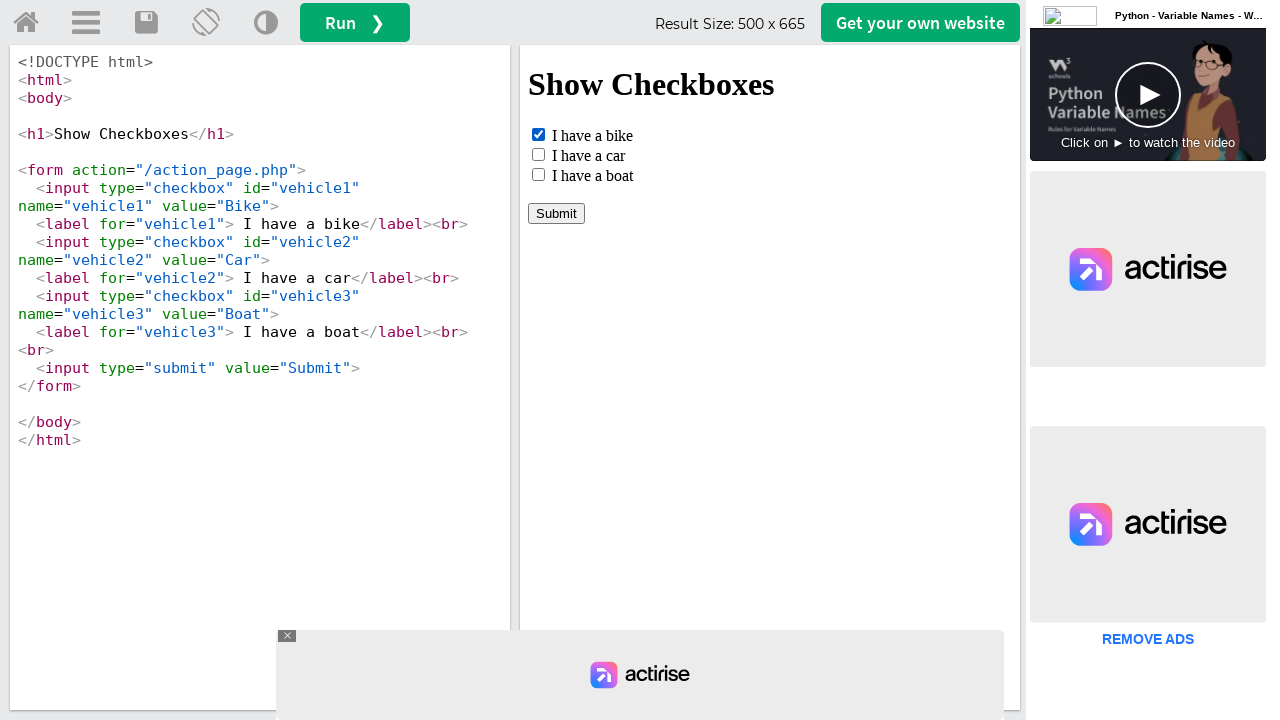